Tests login form validation when username is blank, verifying the error message appears

Starting URL: https://sakshingp.github.io/assignment/login.html

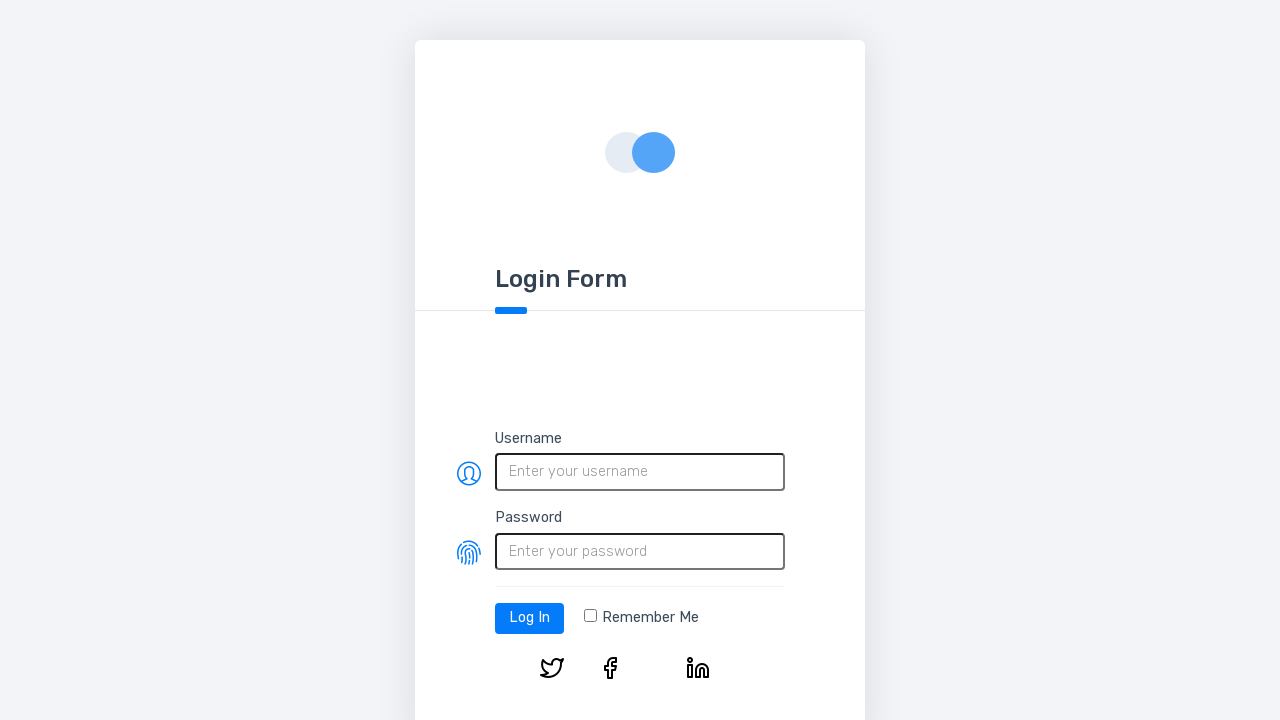

Scrolled down 786 pixels to view login form
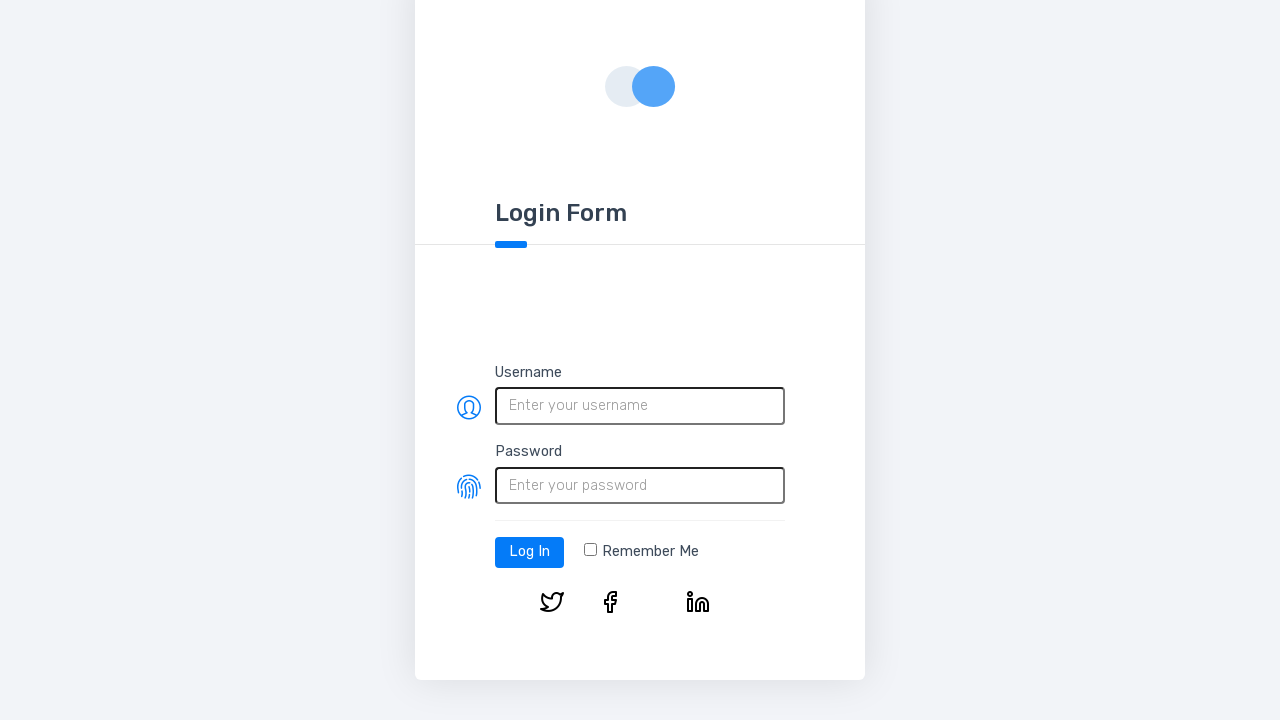

Clicked username field without entering text at (640, 406) on #username
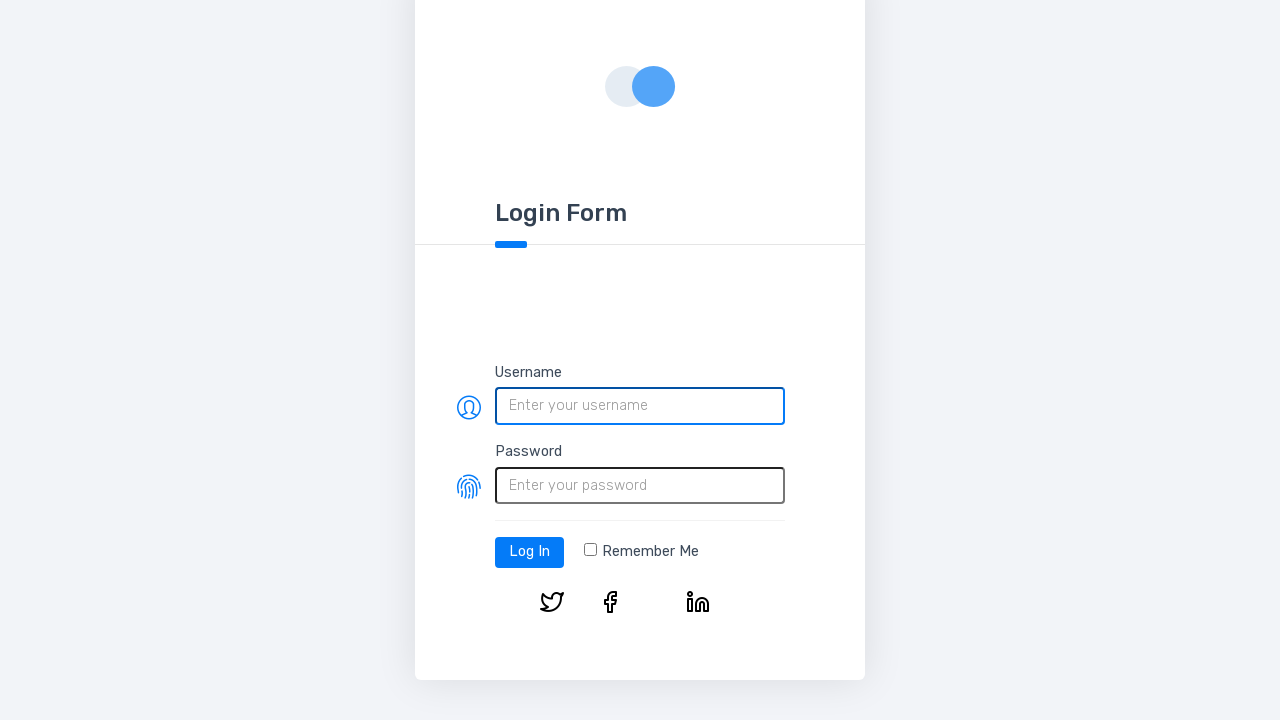

Filled password field with test password on #password
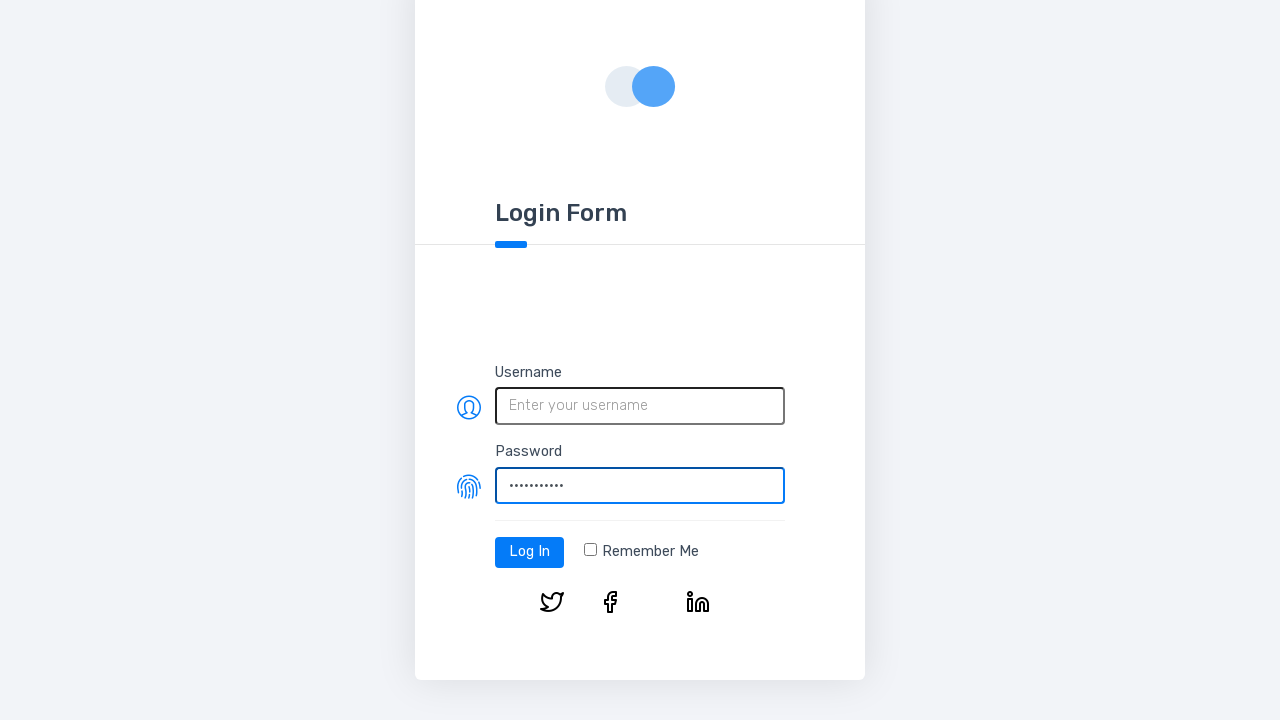

Clicked remember me checkbox at (590, 550) on .form-check-input
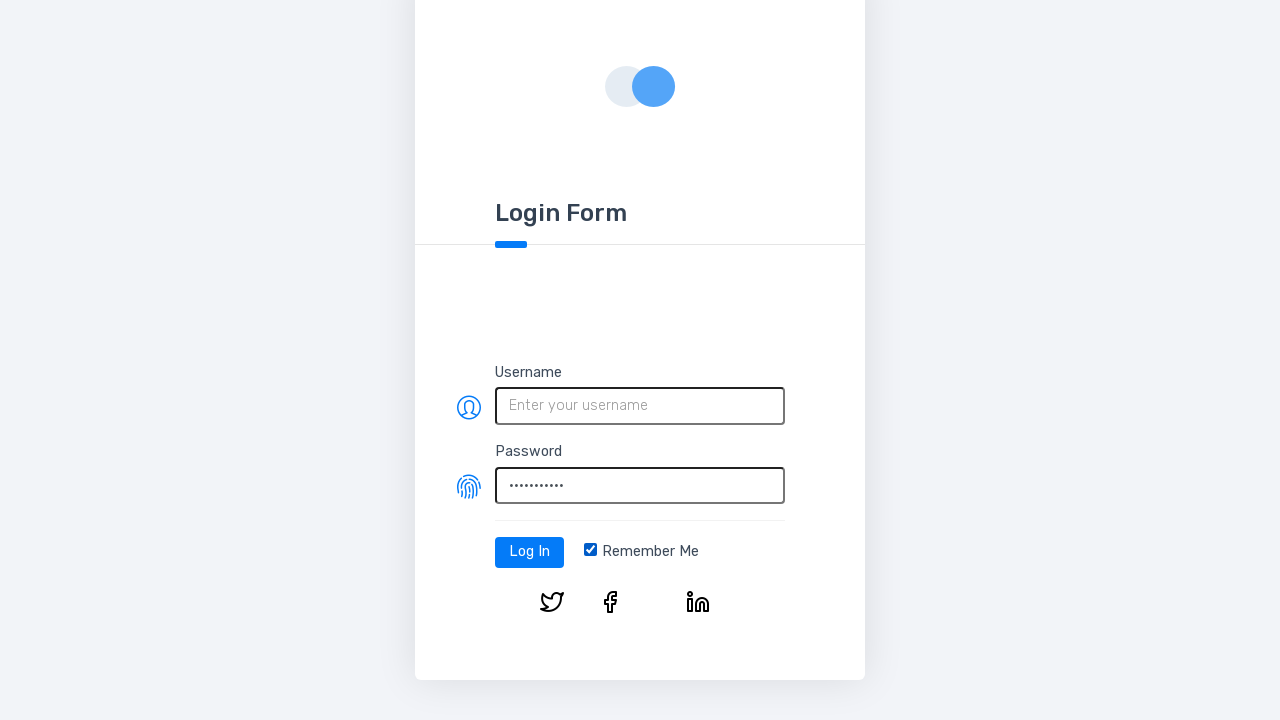

Clicked login button to submit form with blank username at (530, 552) on #log-in
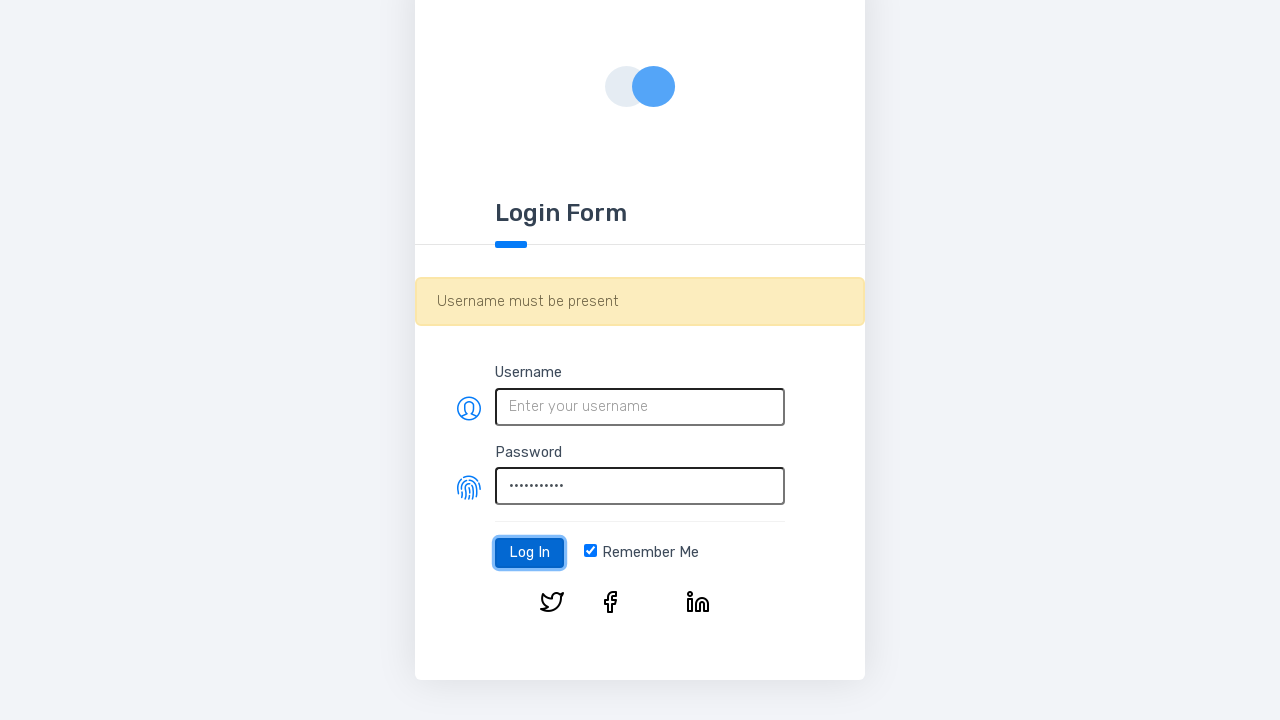

Error message alert appeared on page
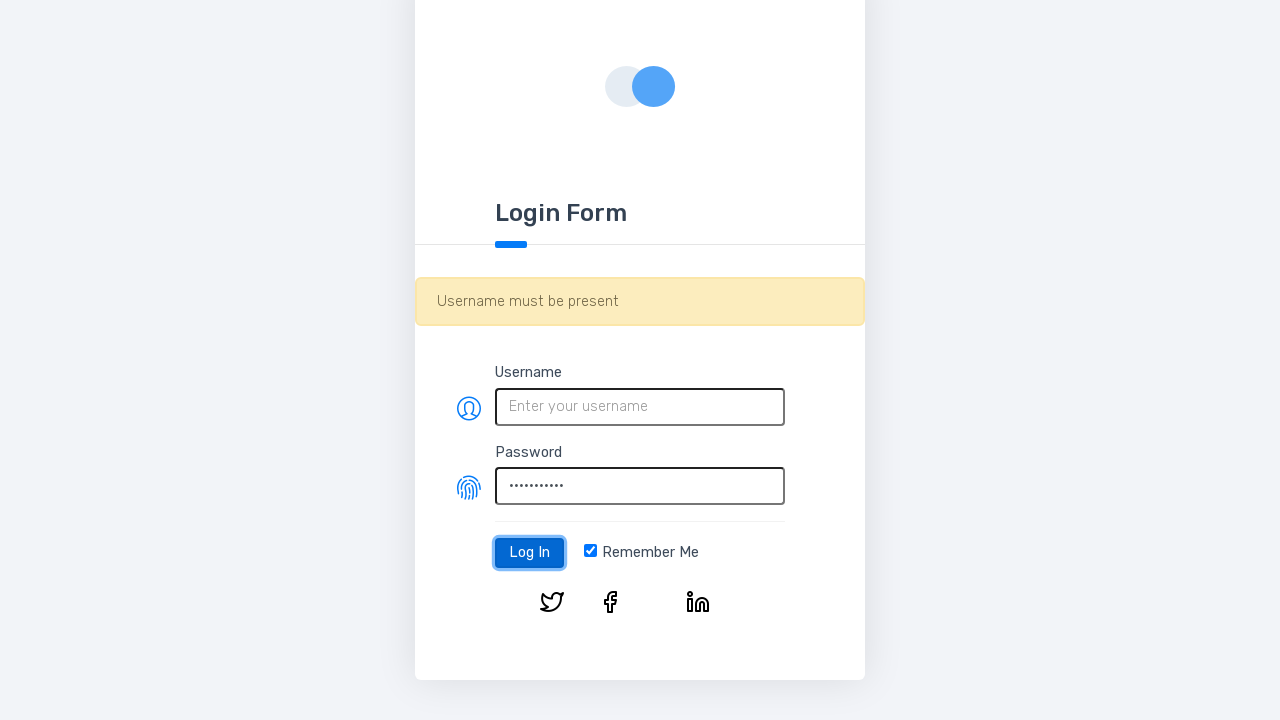

Retrieved error message text content
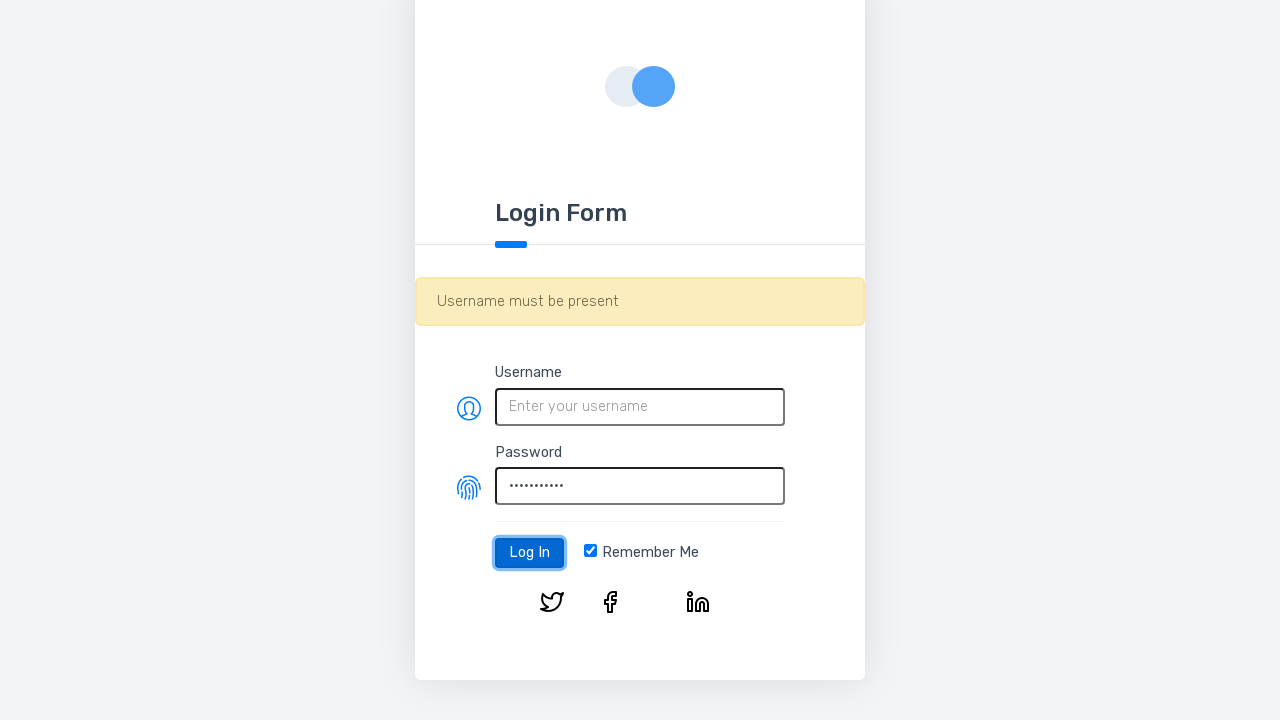

Verified error message contains 'Username must be present'
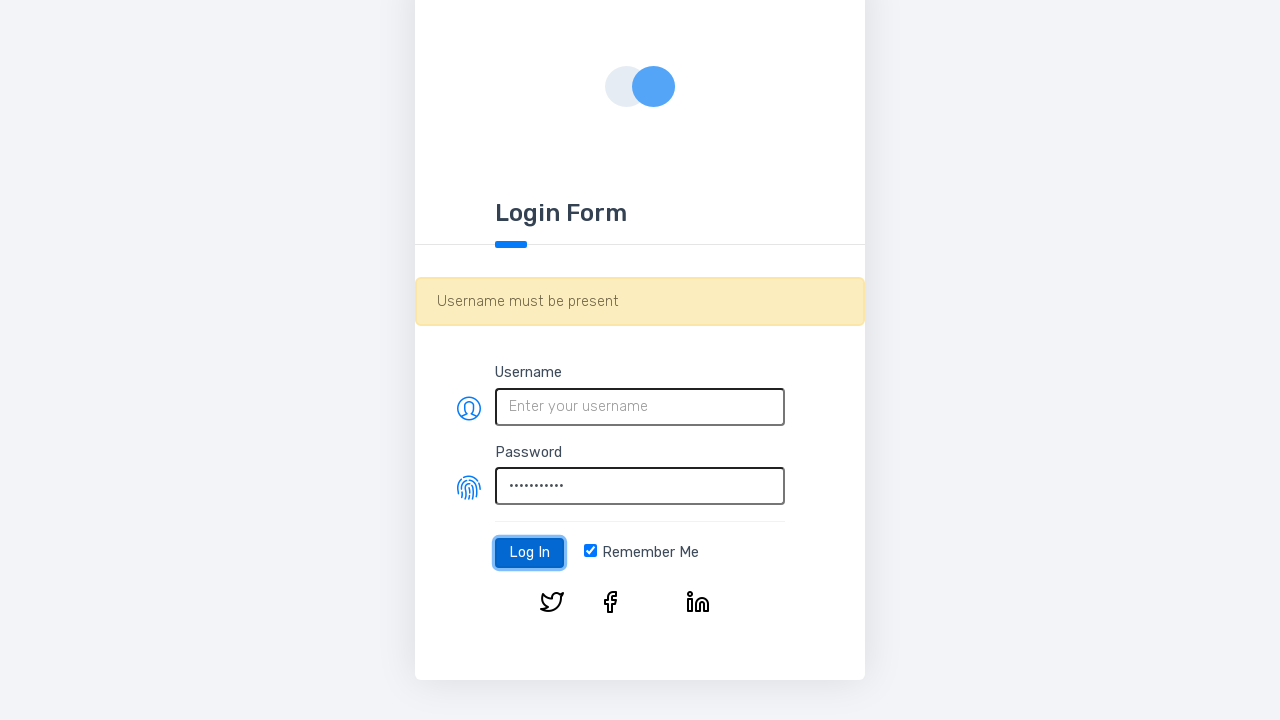

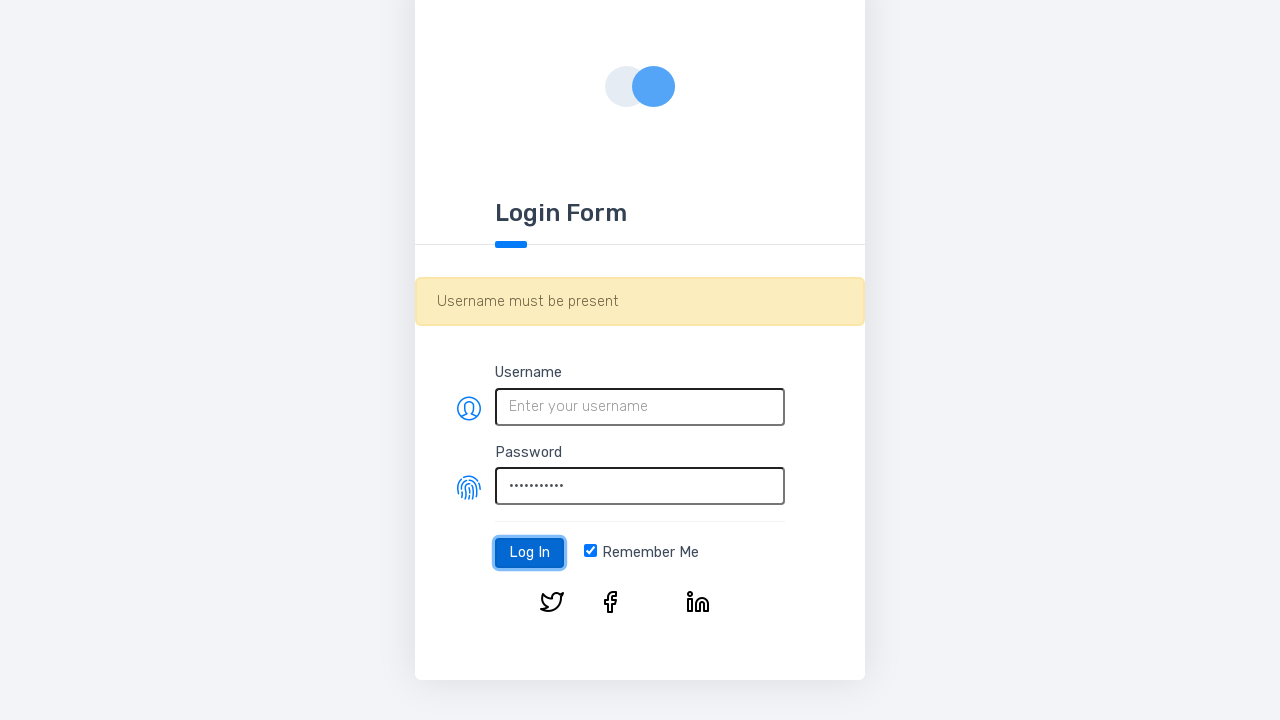